Navigates to a courses page and clicks on the first paragraph element using JavaScript execution

Starting URL: https://training.rcvacademy.com/courses

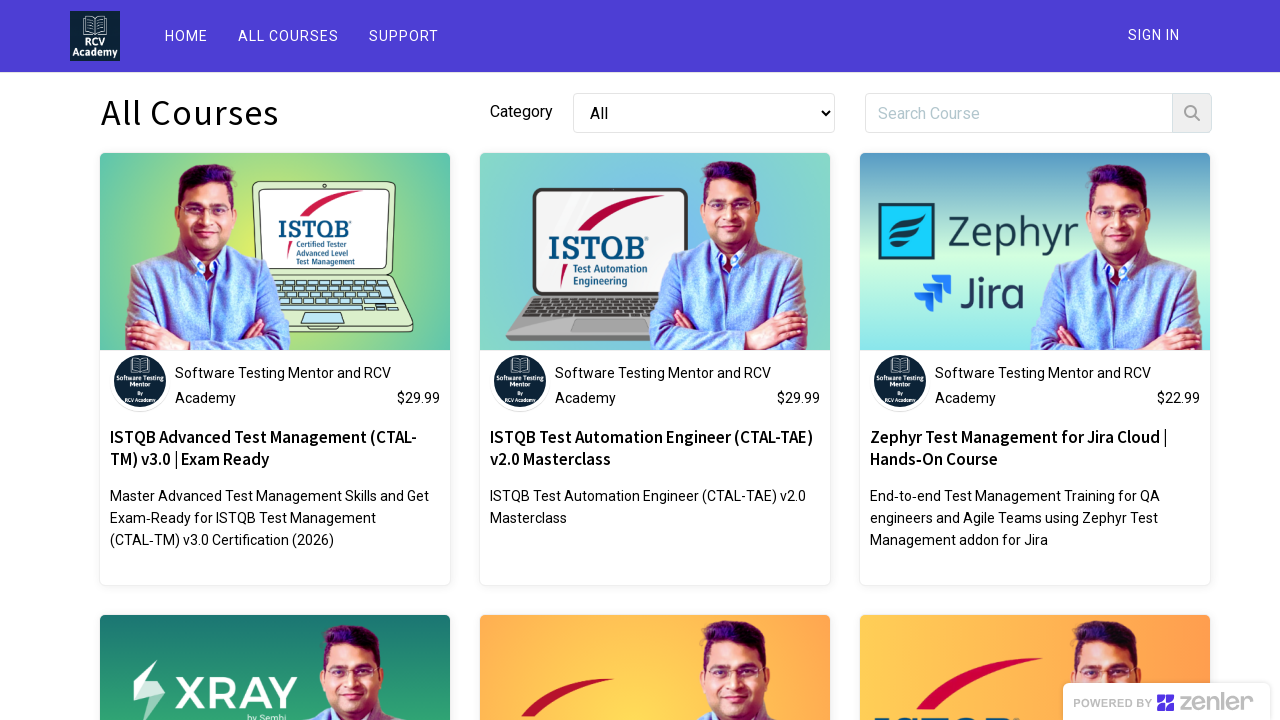

Waited for page to load (networkidle state reached)
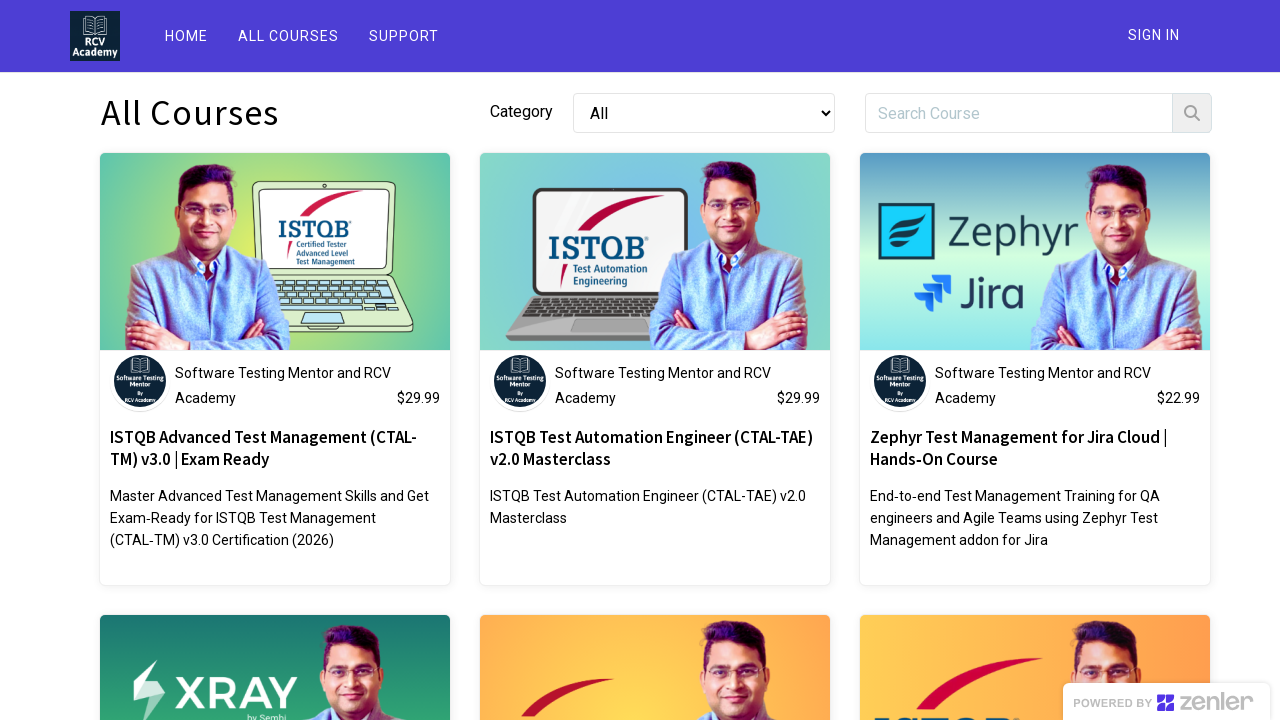

Clicked on the first paragraph element using JavaScript execution
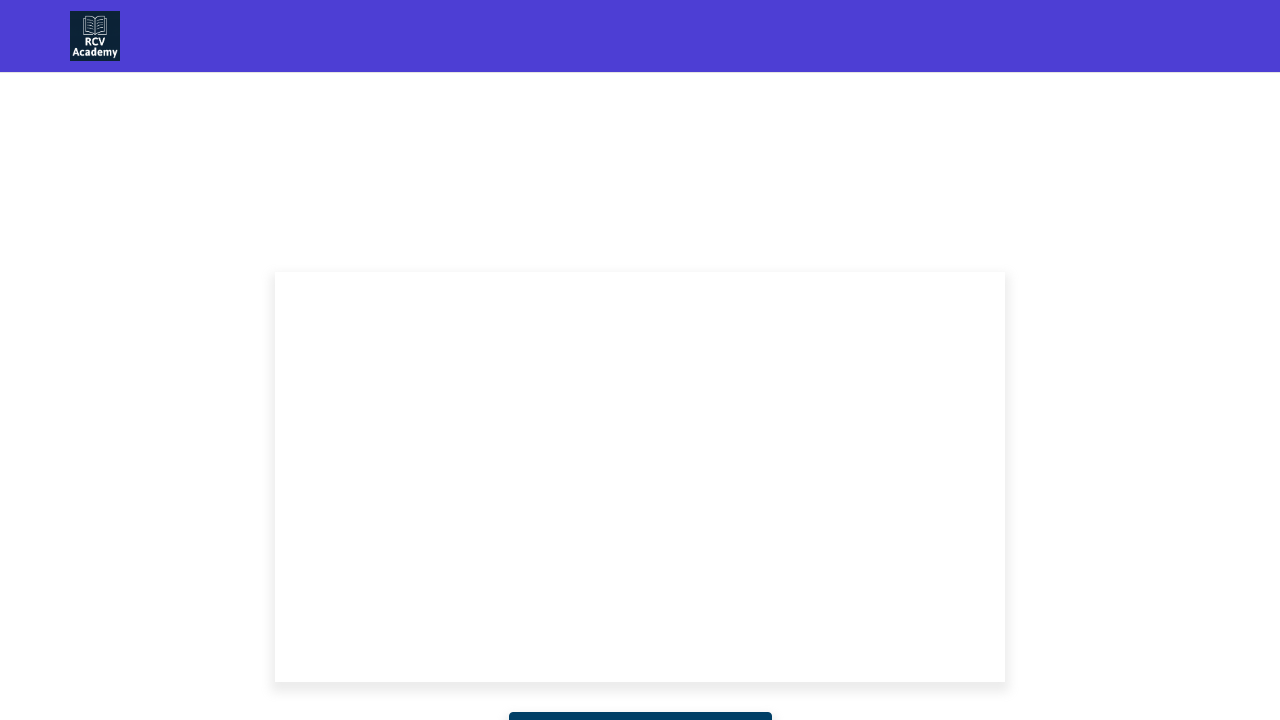

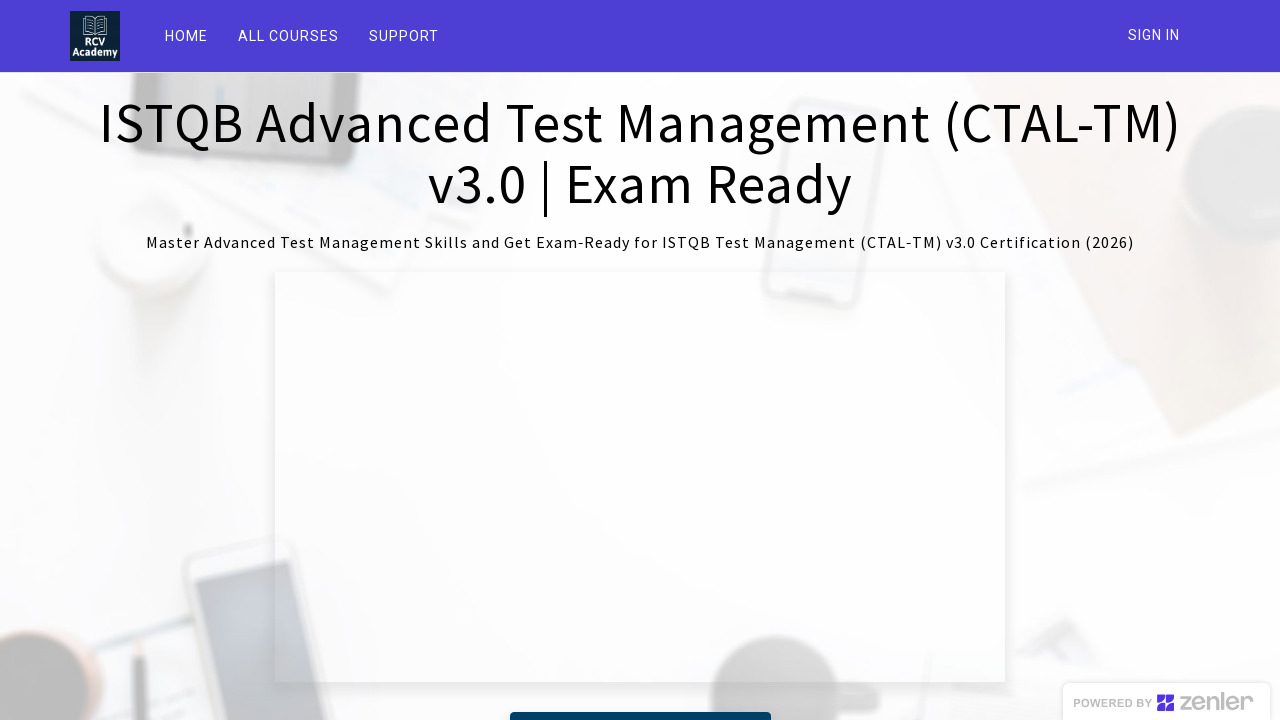